Tests file download functionality by navigating to a download page and clicking on a file link to initiate a download.

Starting URL: http://the-internet.herokuapp.com/download

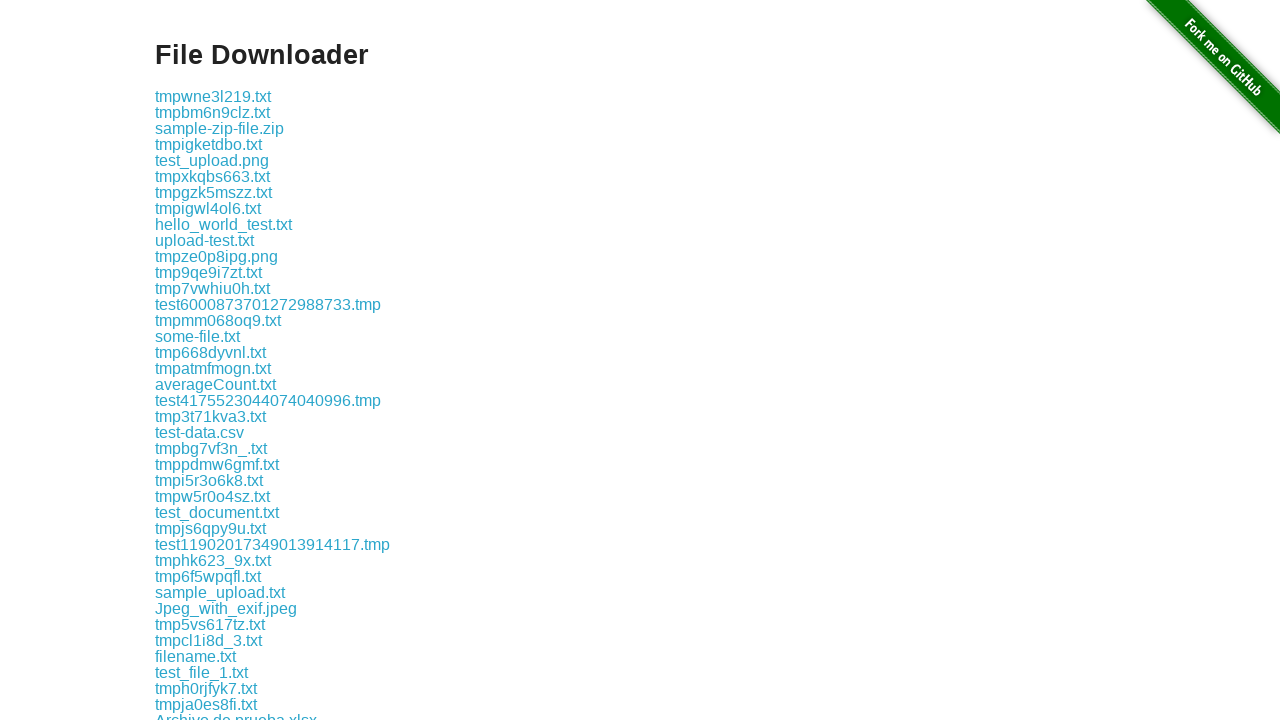

Clicked on file link 'some-file.txt' to initiate download at (198, 336) on a:text('some-file.txt')
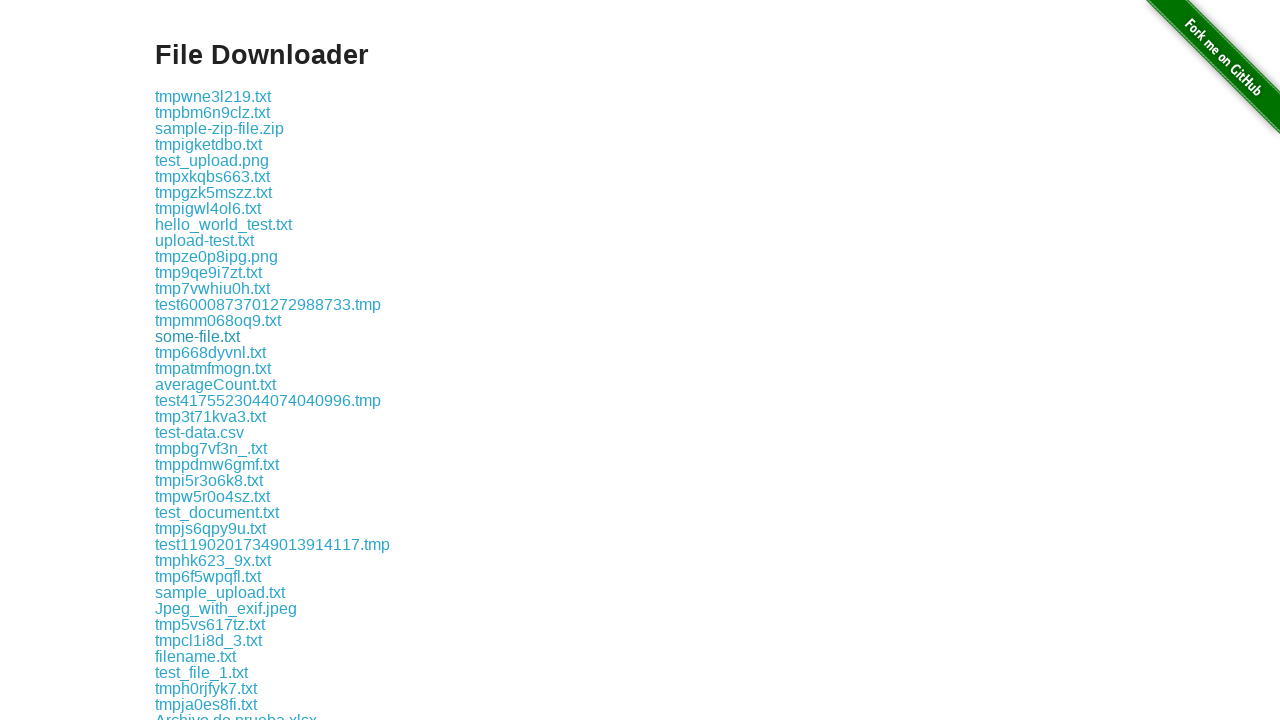

Waited 3 seconds for download to complete
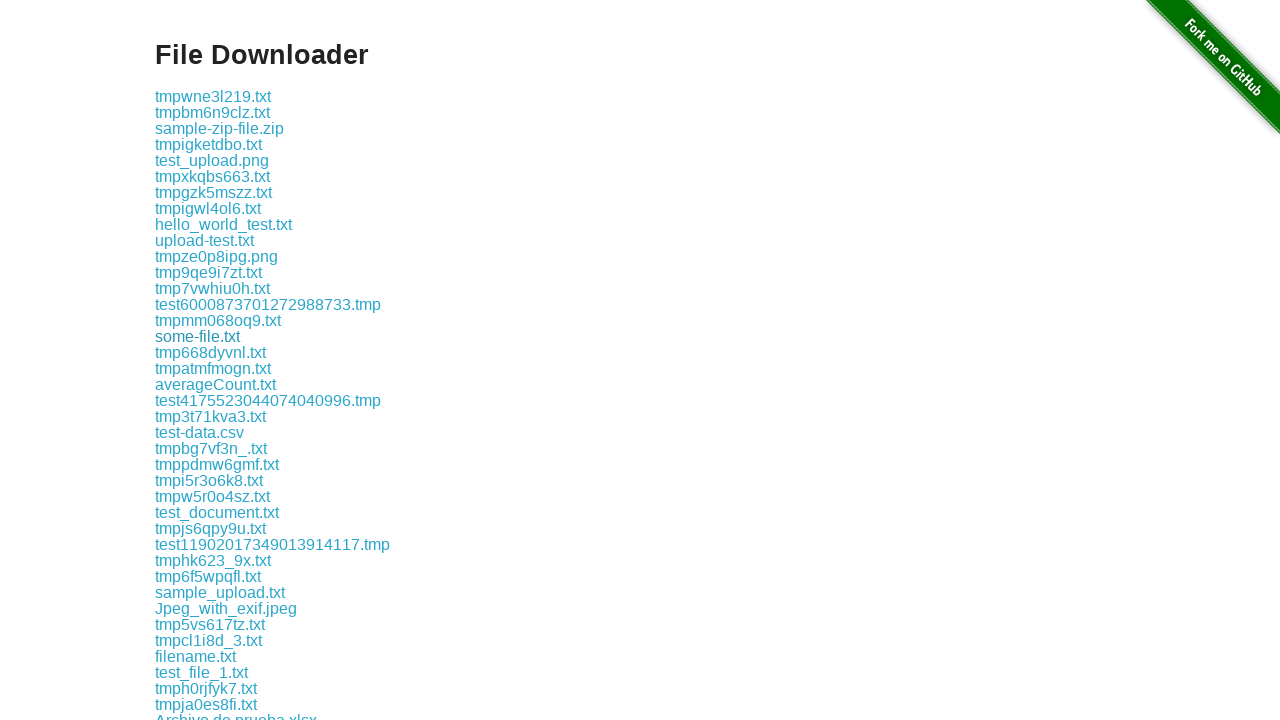

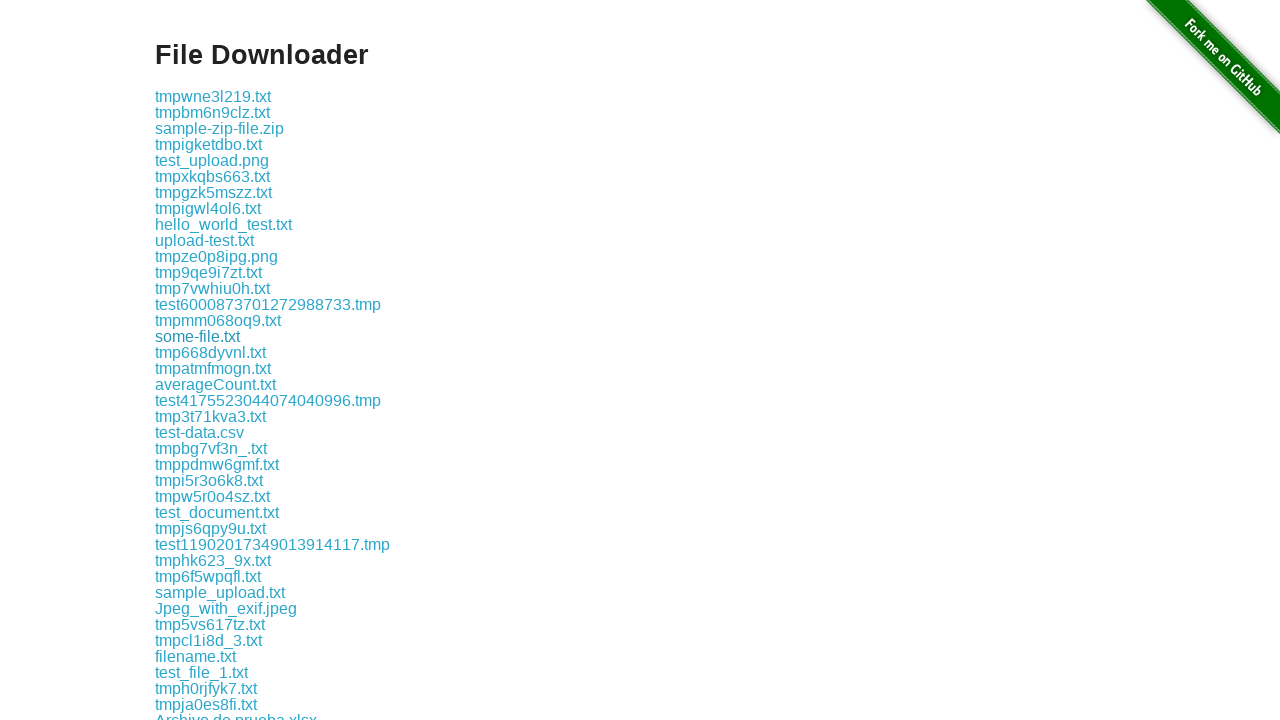